Tests alert dialog handling by triggering an alert and accepting it

Starting URL: https://www.selenium.dev/documentation/webdriver/interactions/alerts/

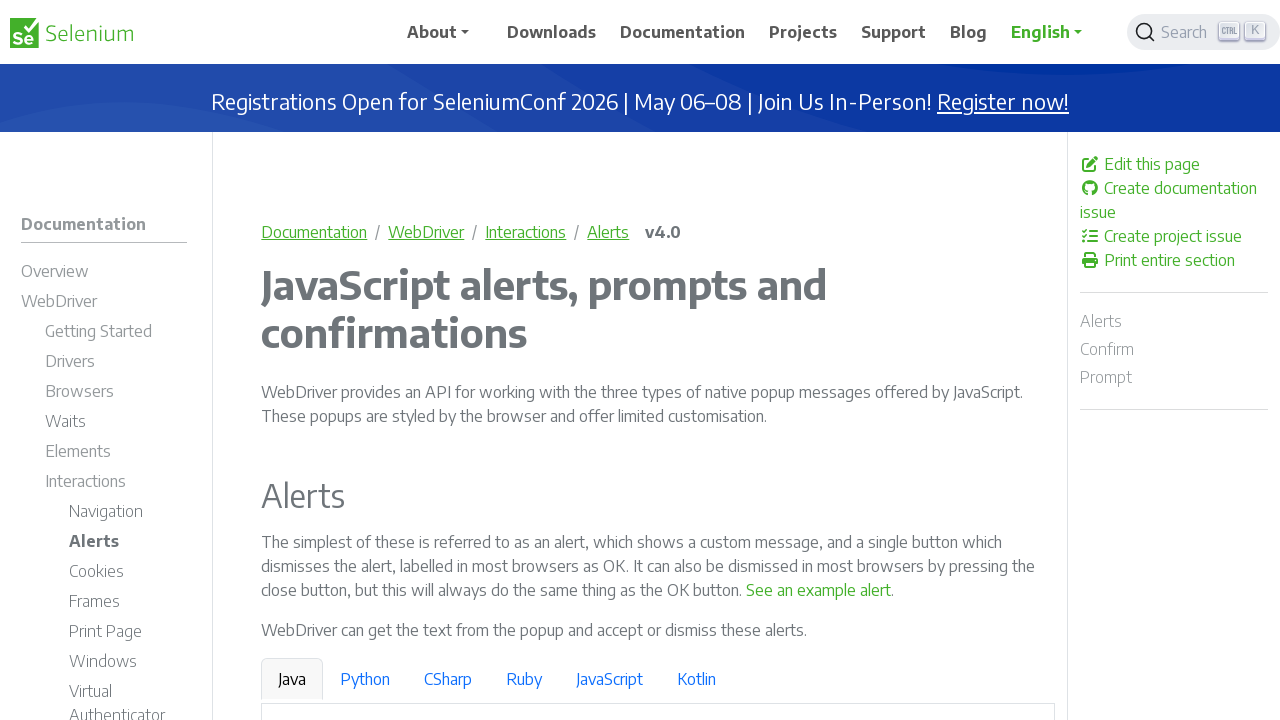

Set up dialog handler to accept alerts
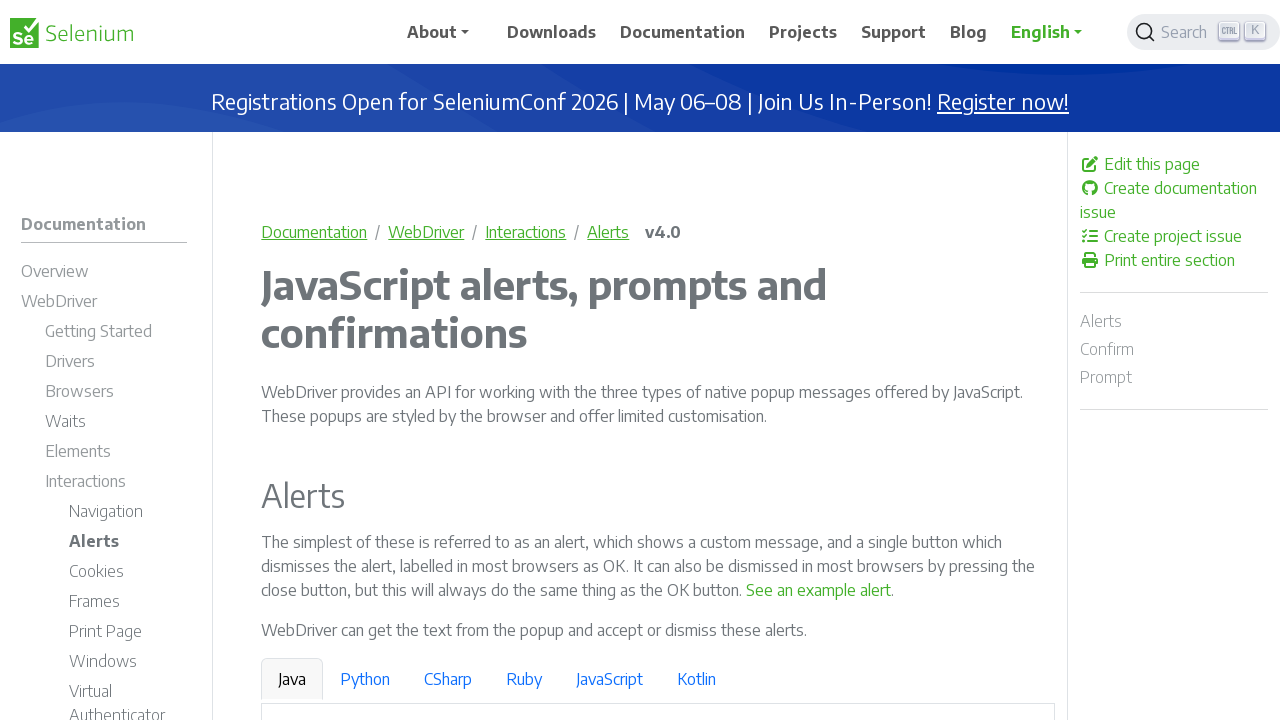

Clicked 'See an example alert' button to trigger alert at (819, 590) on internal:text="See an example alert"s
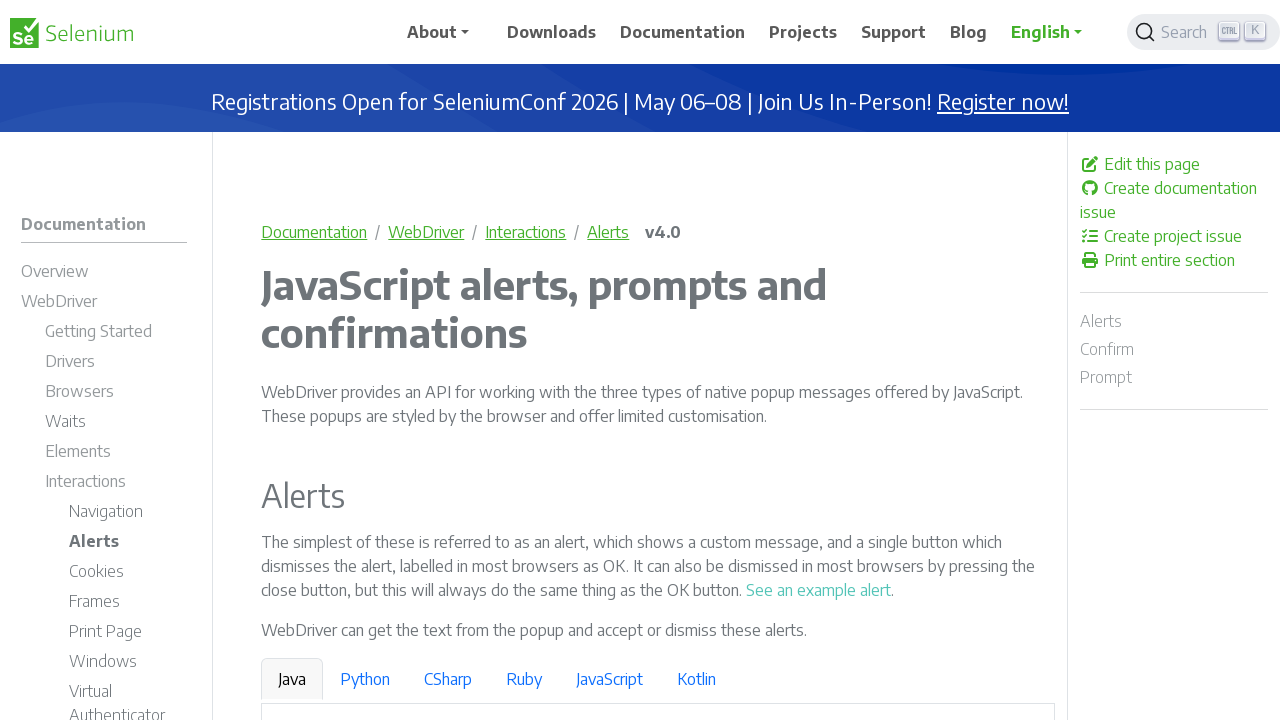

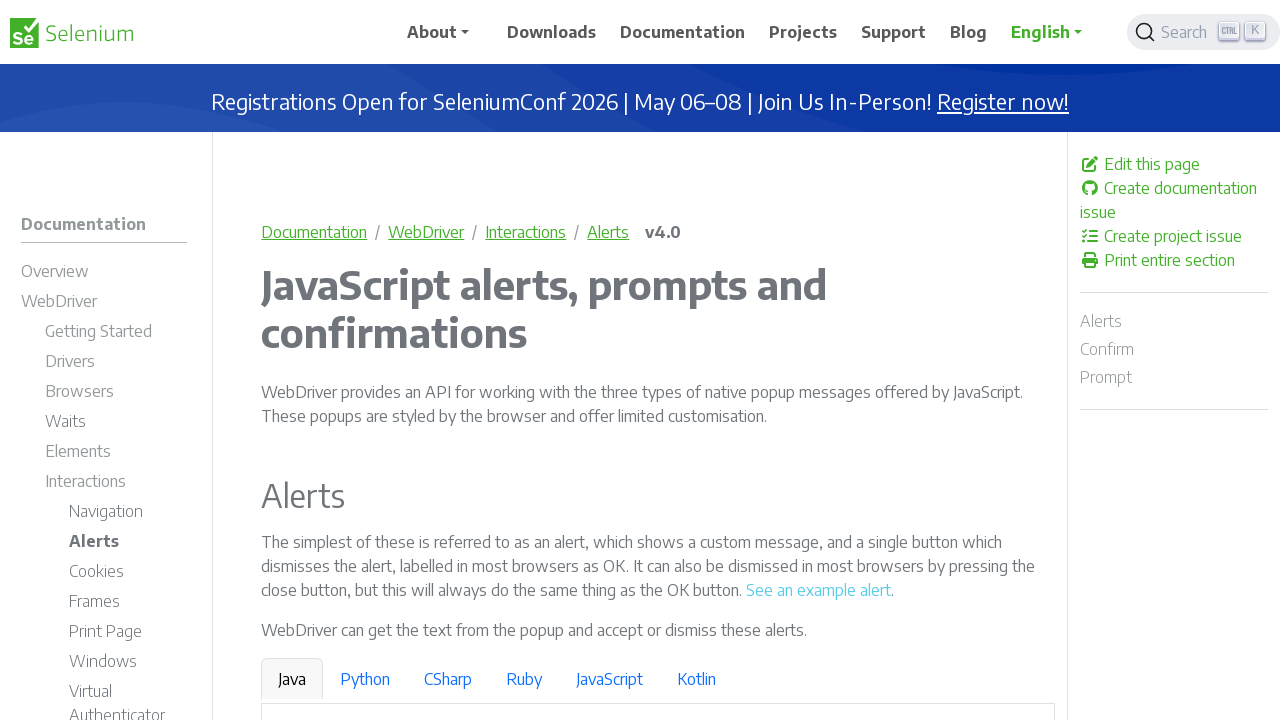